Tests deleting the first two notes from a notes list by clicking the delete button and accepting the confirmation dialog, then verifying the remaining count.

Starting URL: https://testpages.eviltester.com/styled/apps/notes/simplenotes.html

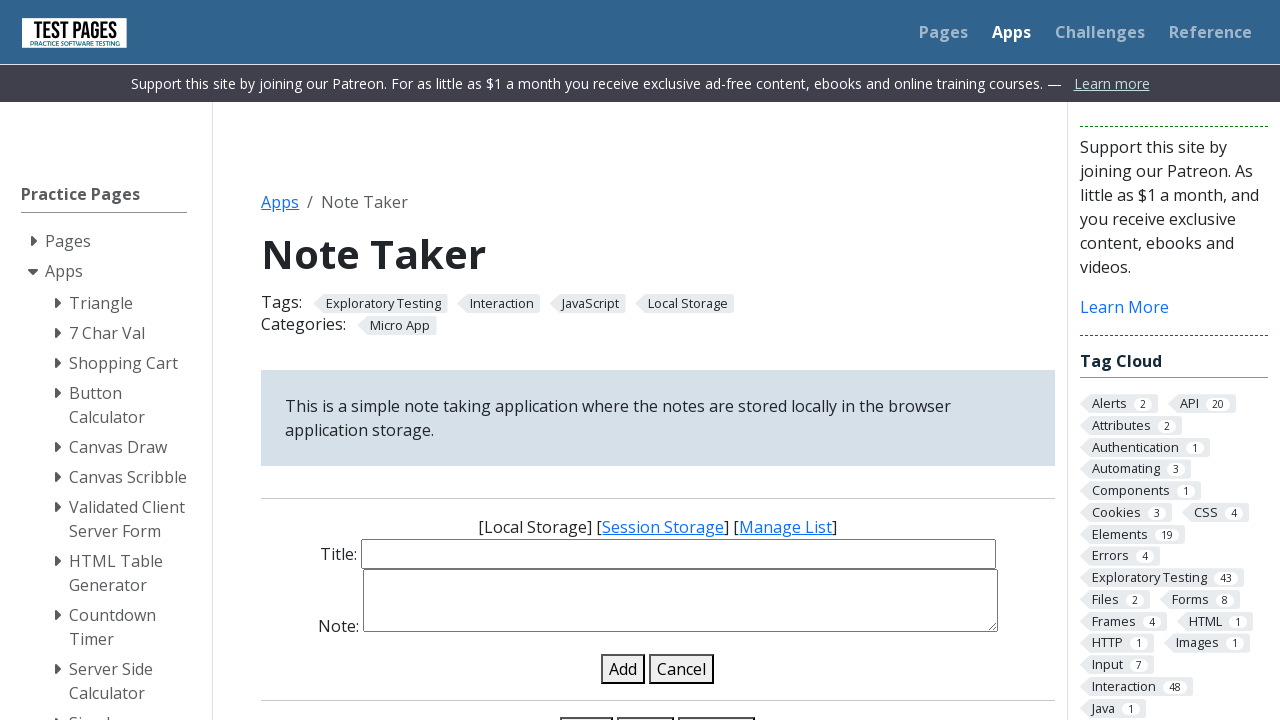

Filled note title input with 'Auto Note 1' on #note-title-input
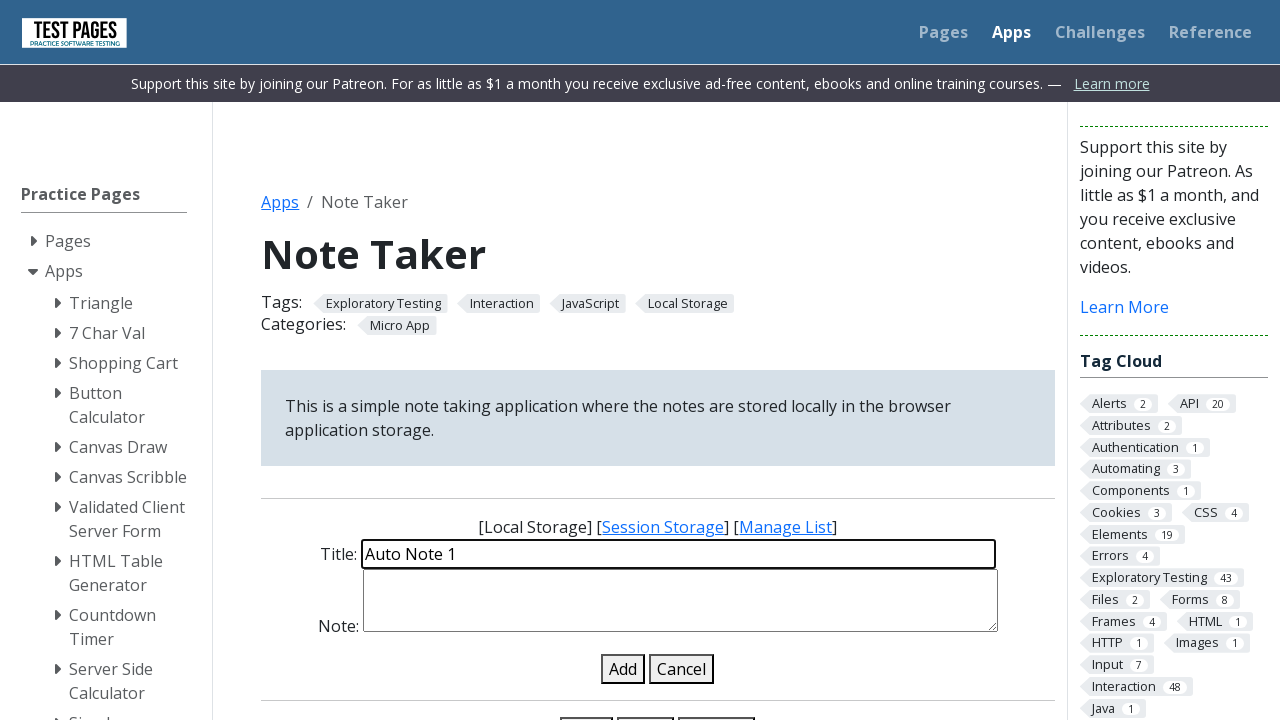

Filled note details input with 'Content for note number 1' on #note-details-input
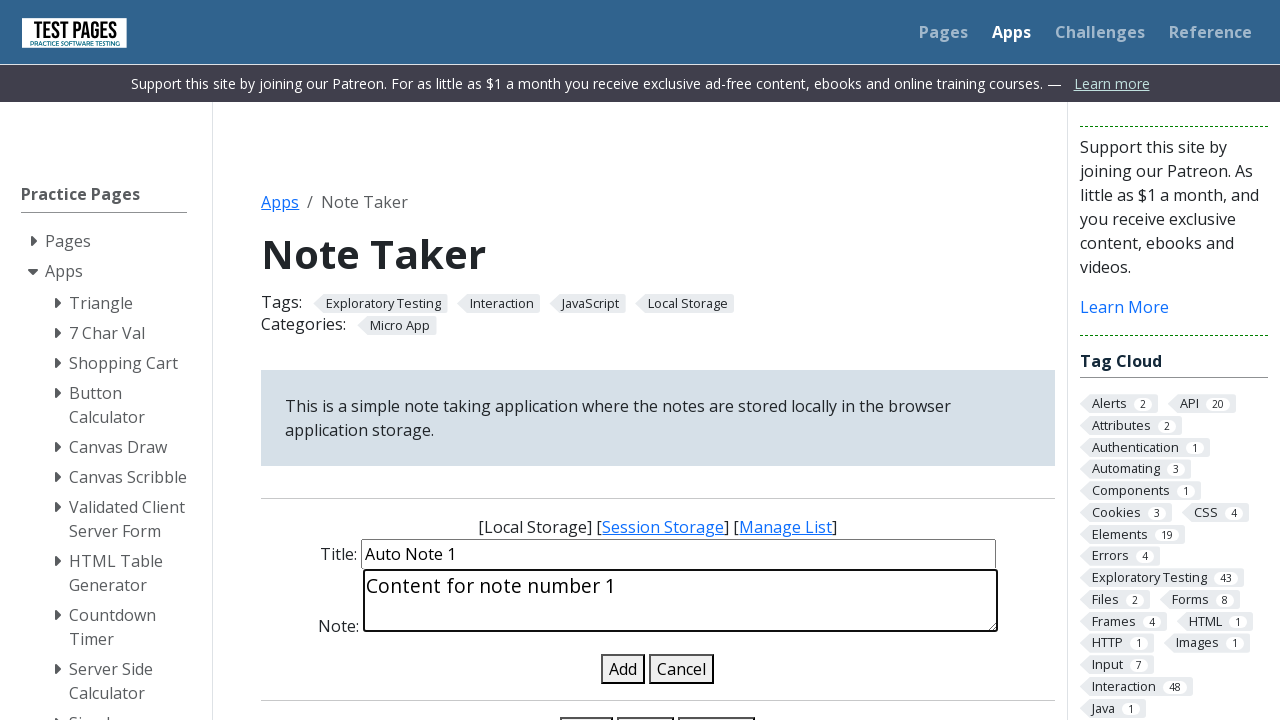

Clicked add-note button to create note 1 at (623, 669) on #add-note
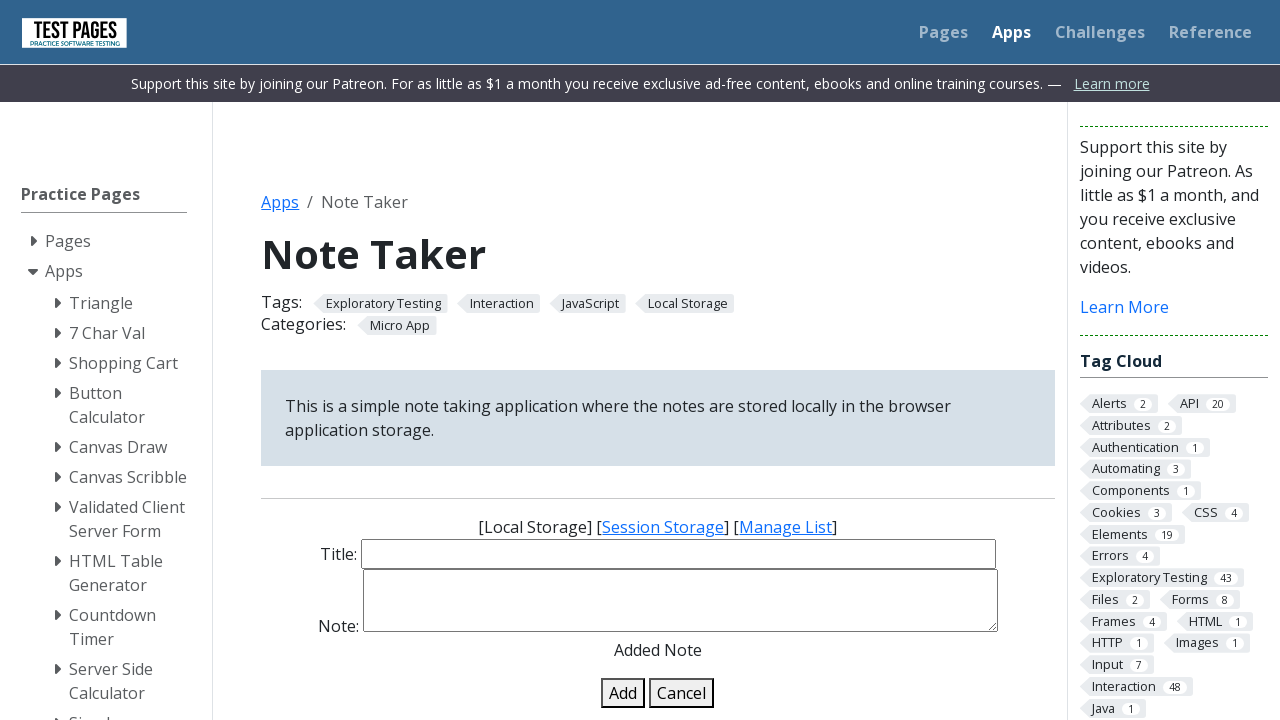

Note 1 status details loaded
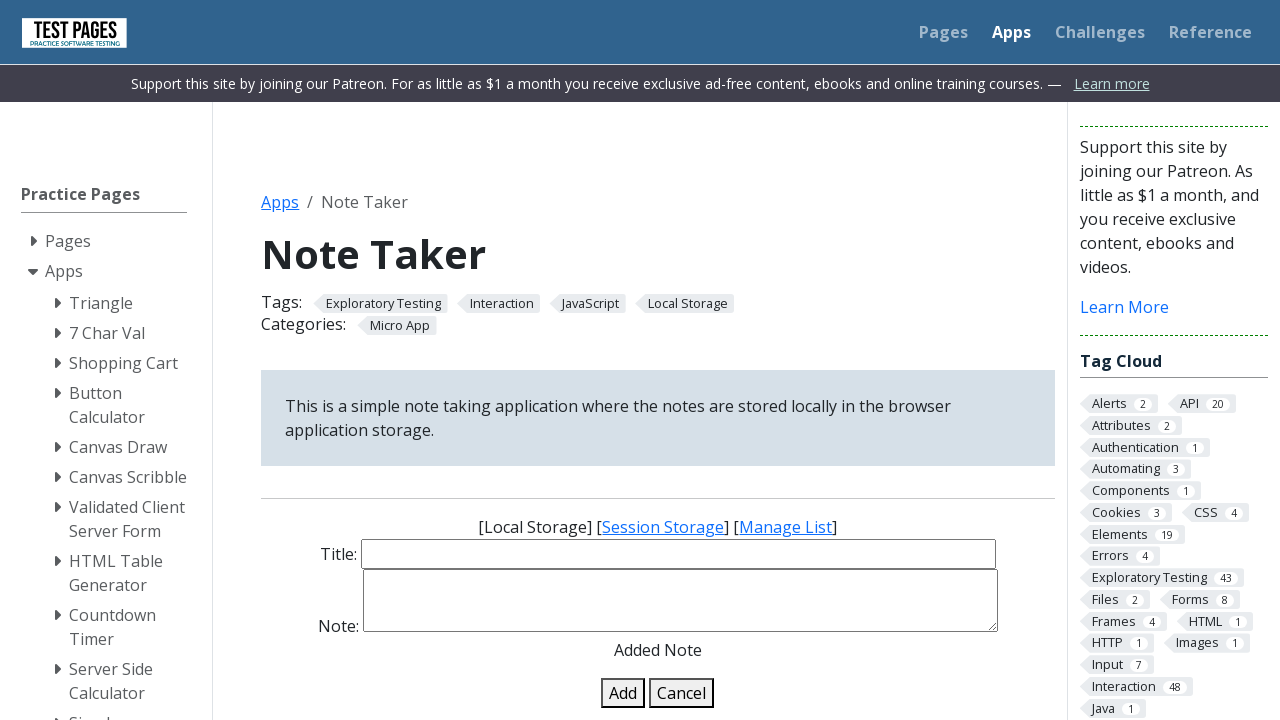

Filled note title input with 'Auto Note 2' on #note-title-input
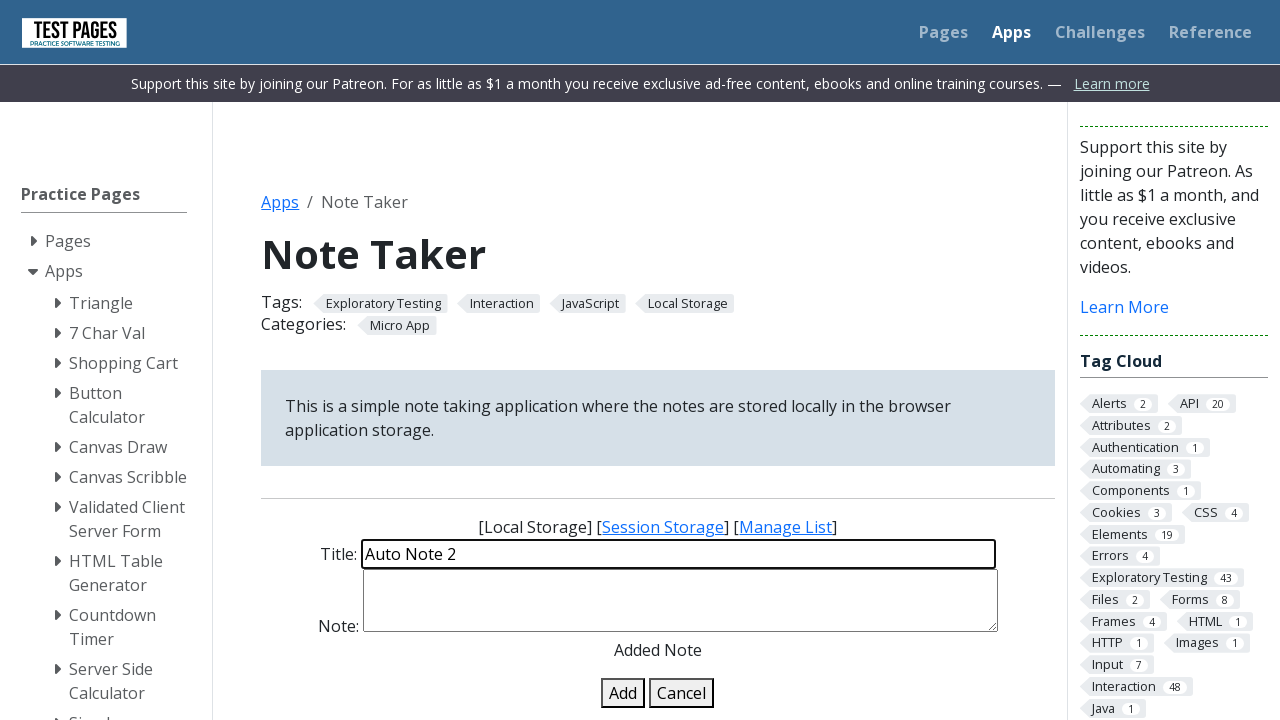

Filled note details input with 'Content for note number 2' on #note-details-input
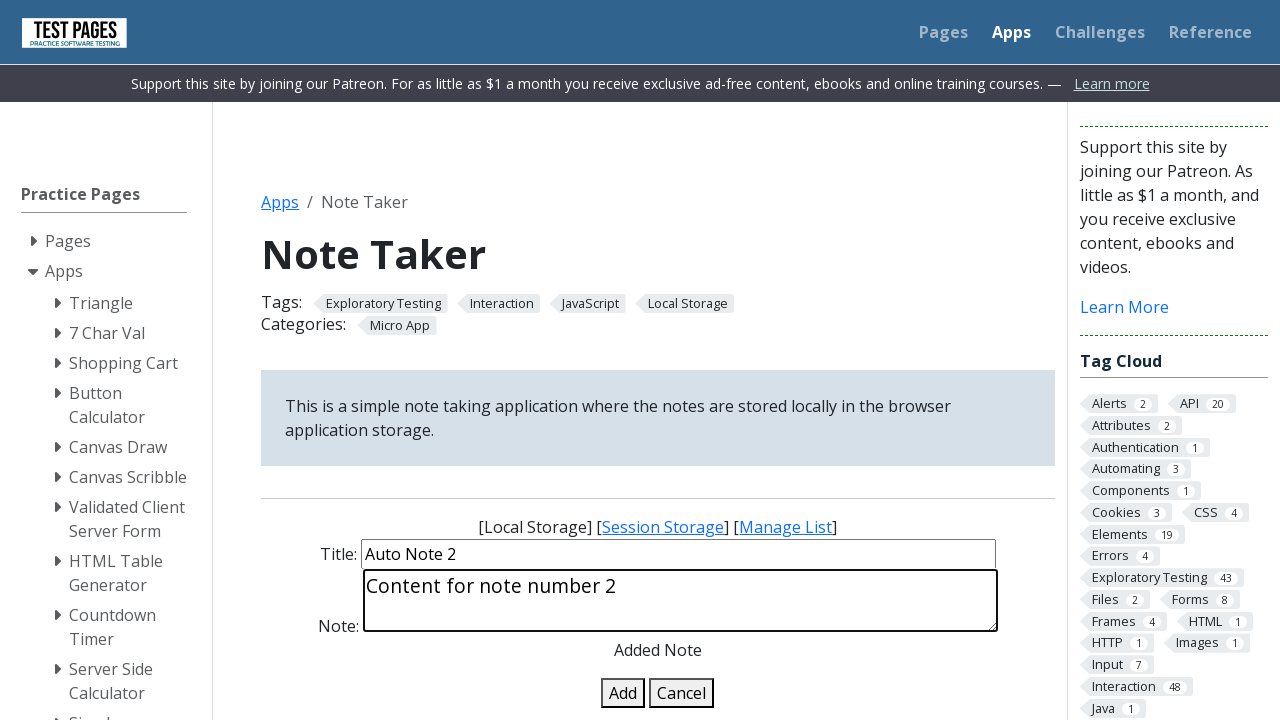

Clicked add-note button to create note 2 at (623, 693) on #add-note
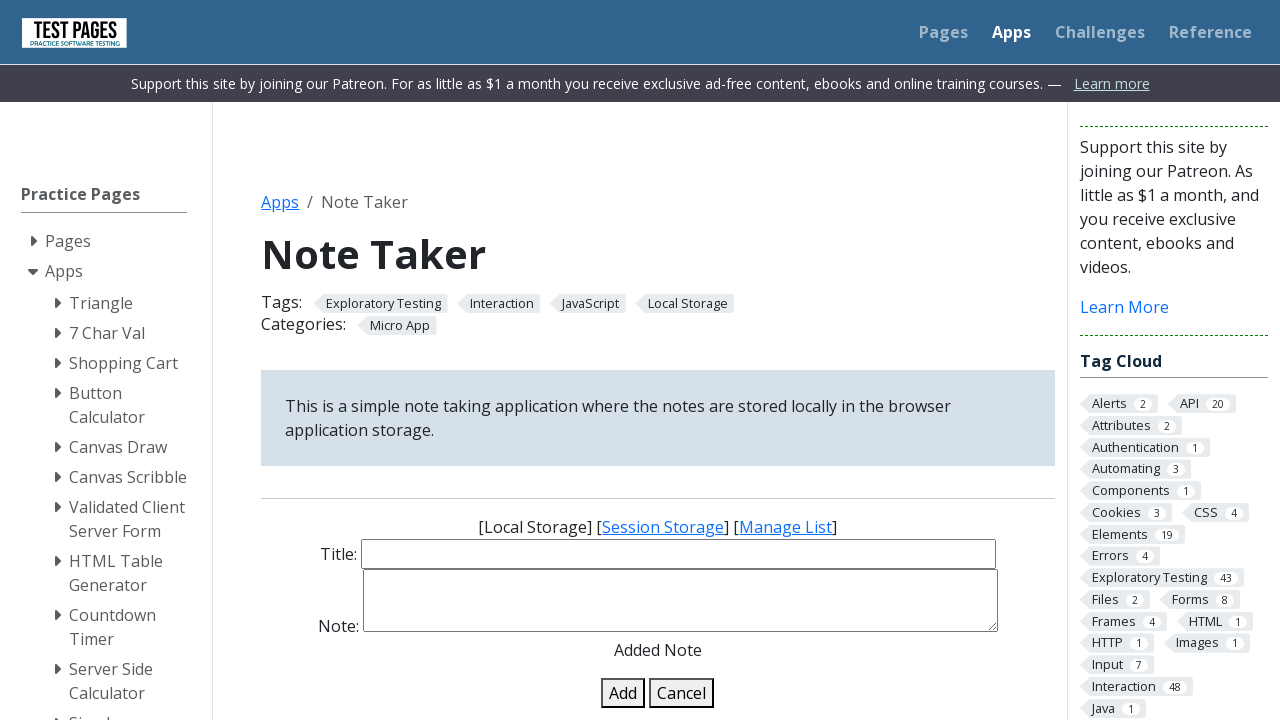

Note 2 status details loaded
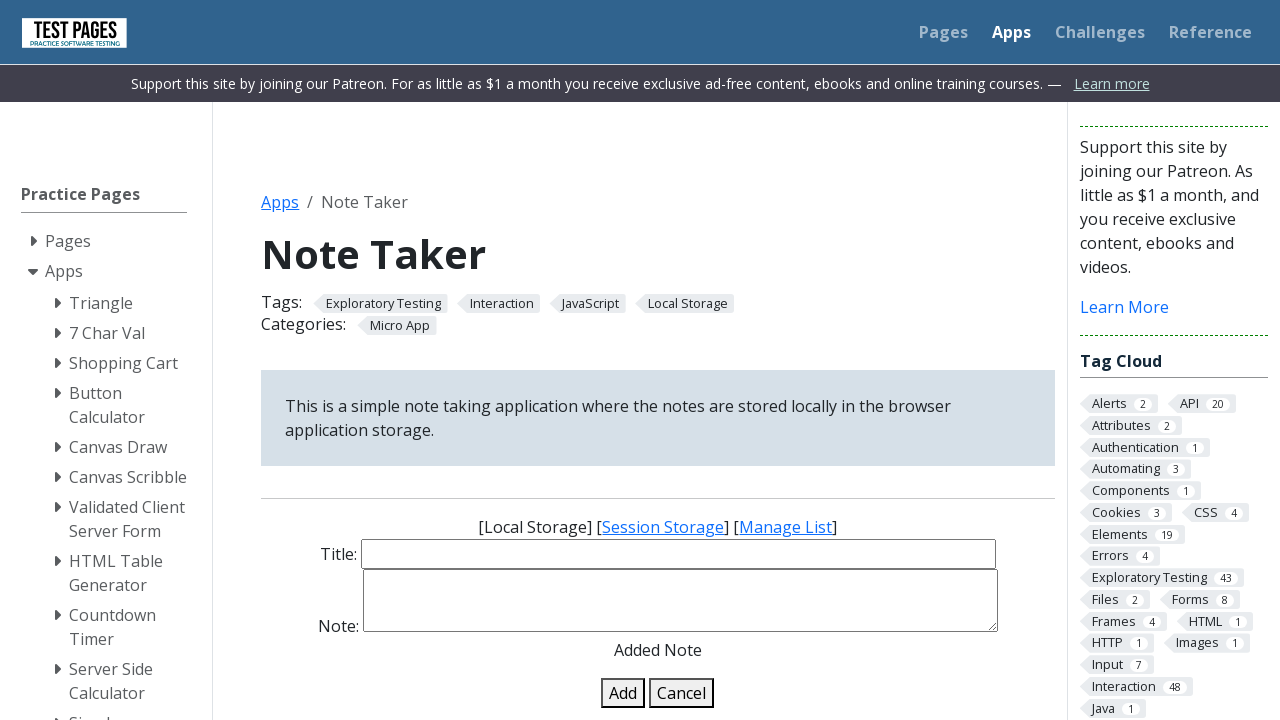

Filled note title input with 'Auto Note 3' on #note-title-input
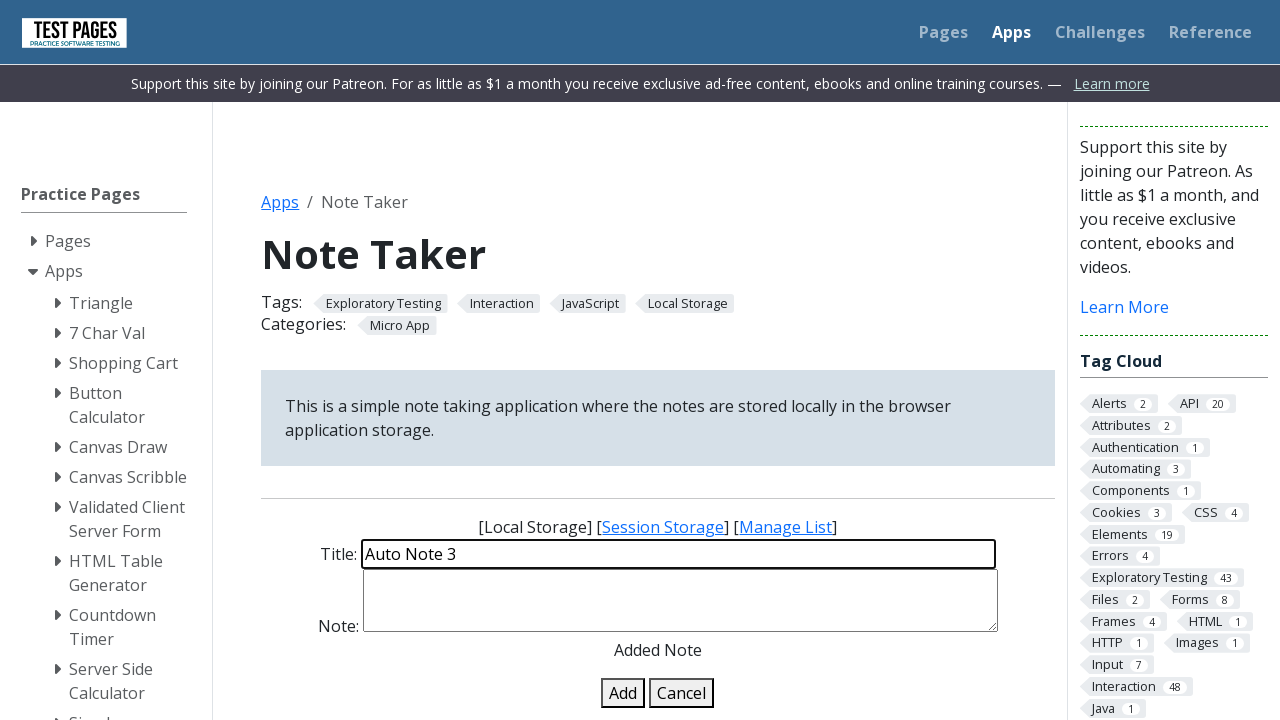

Filled note details input with 'Content for note number 3' on #note-details-input
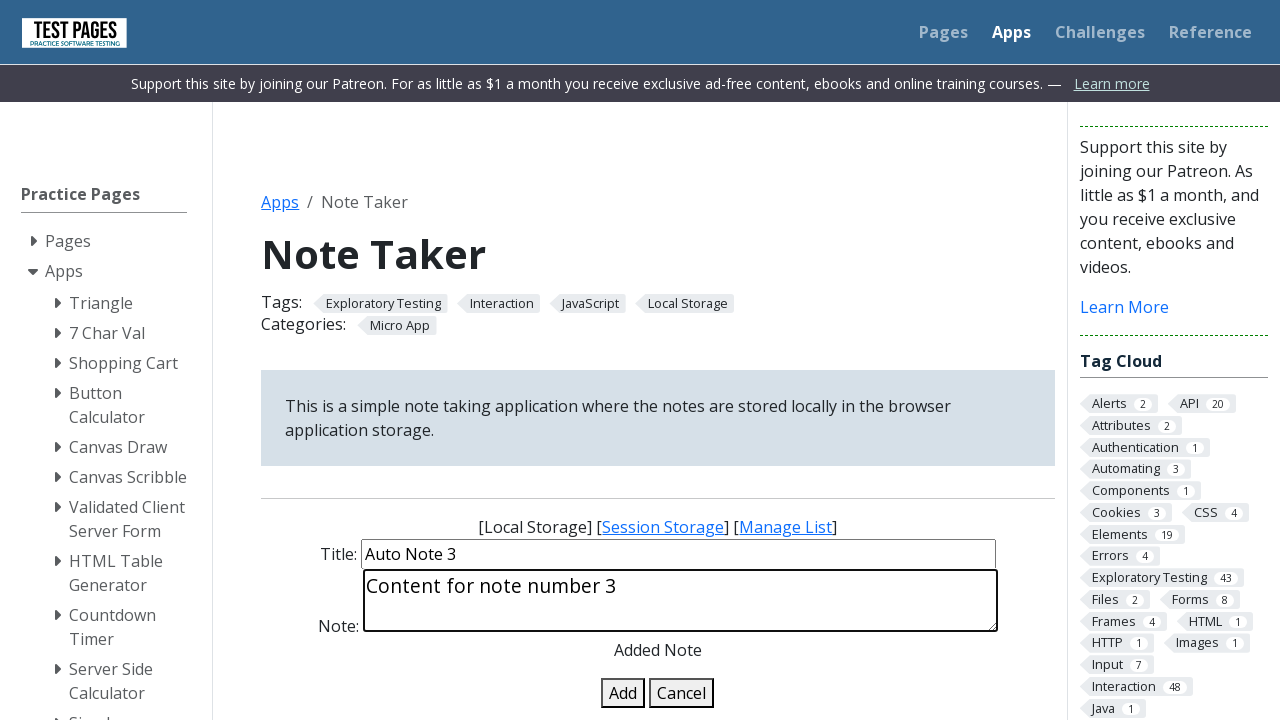

Clicked add-note button to create note 3 at (623, 693) on #add-note
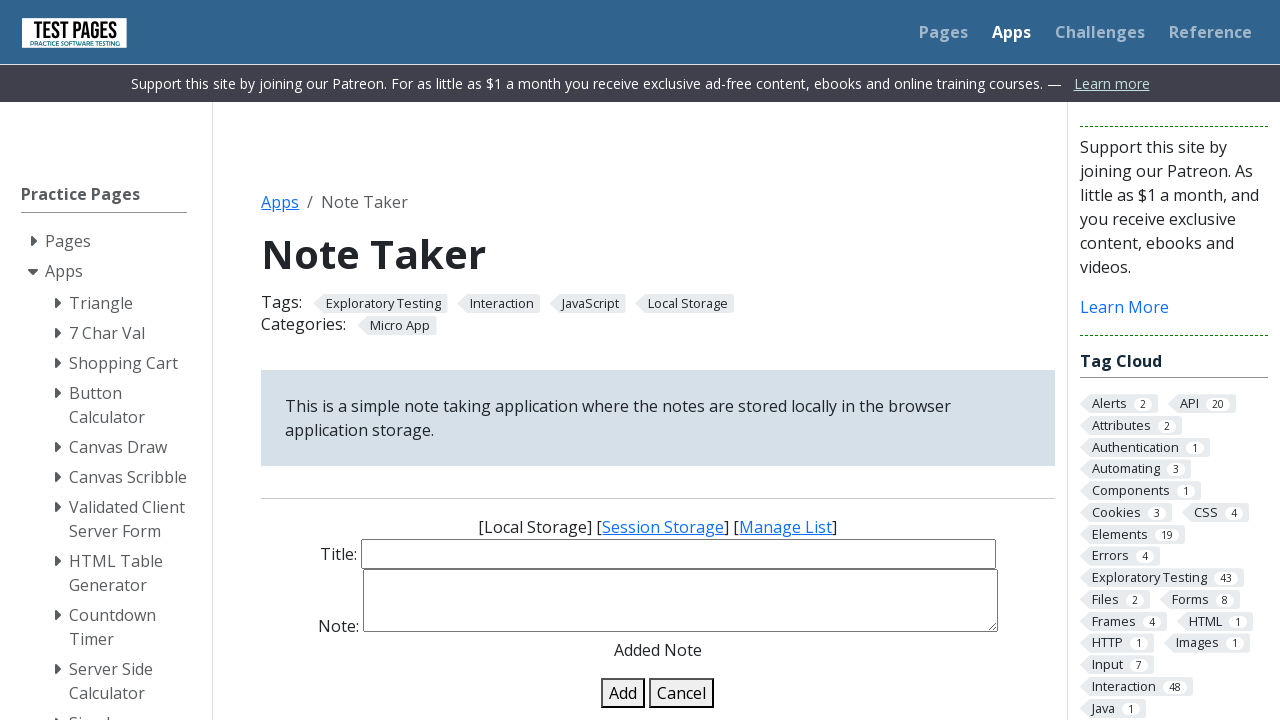

Note 3 status details loaded
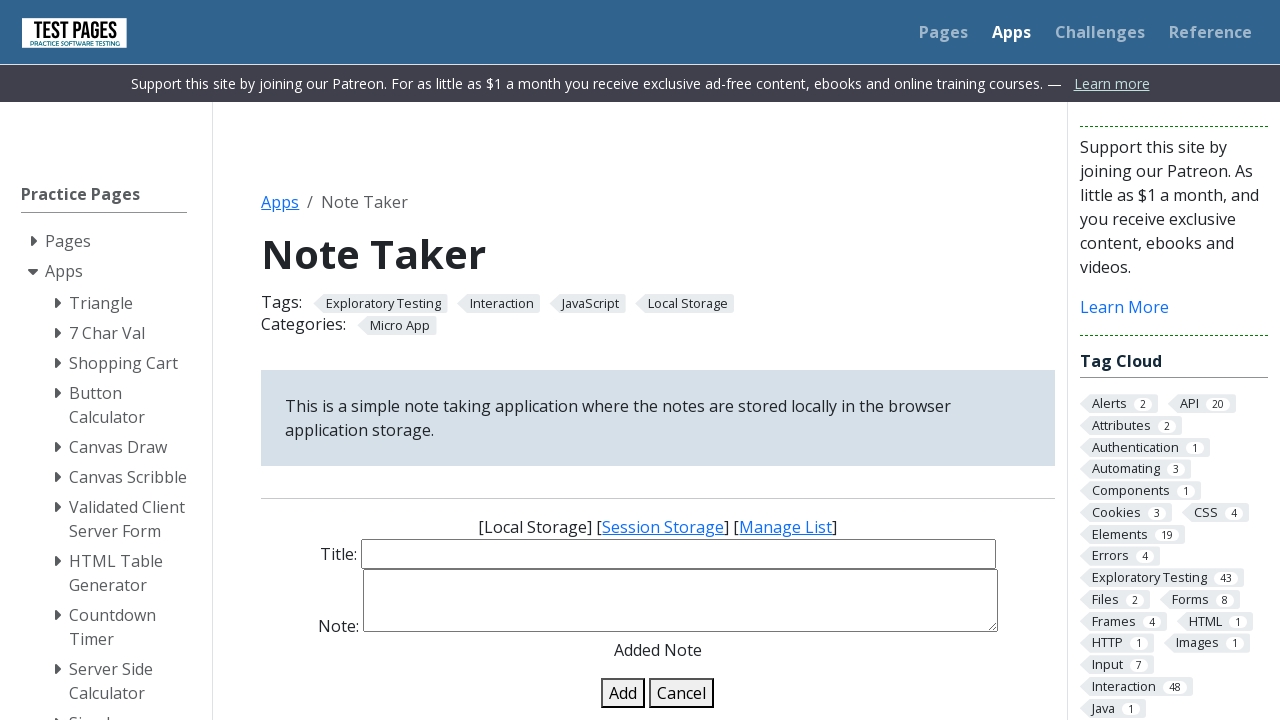

Filled note title input with 'Auto Note 4' on #note-title-input
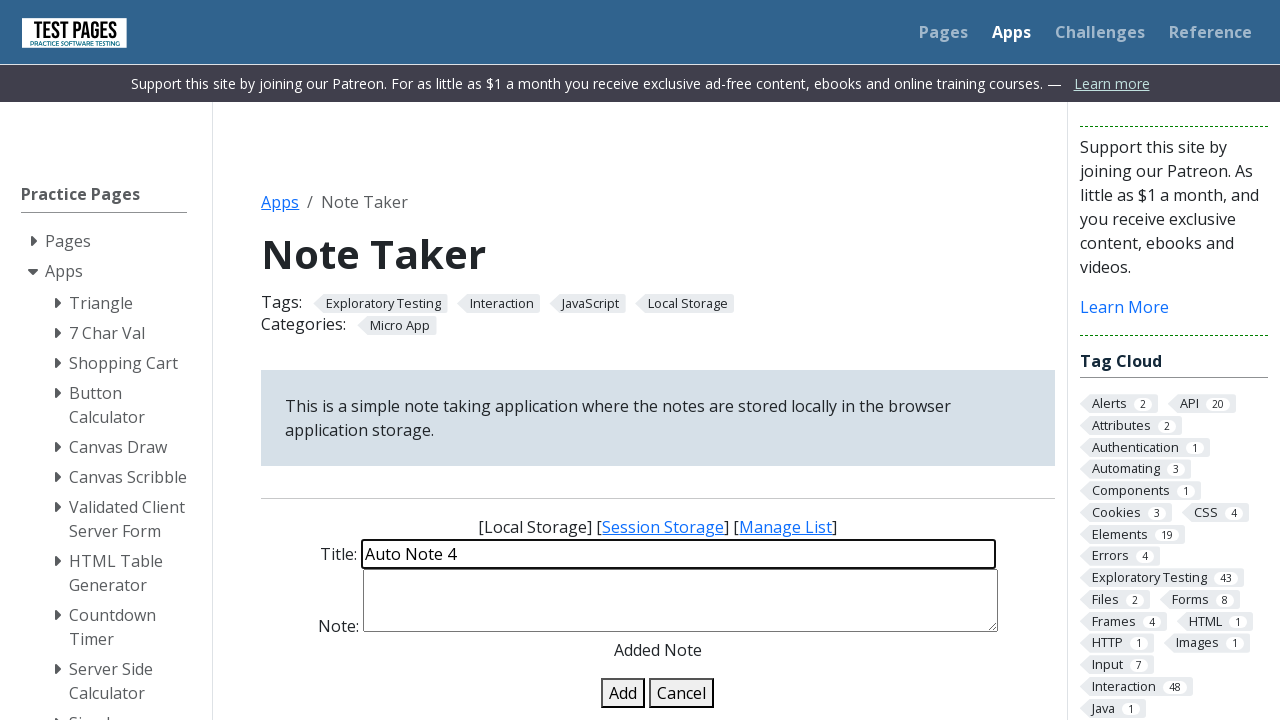

Filled note details input with 'Content for note number 4' on #note-details-input
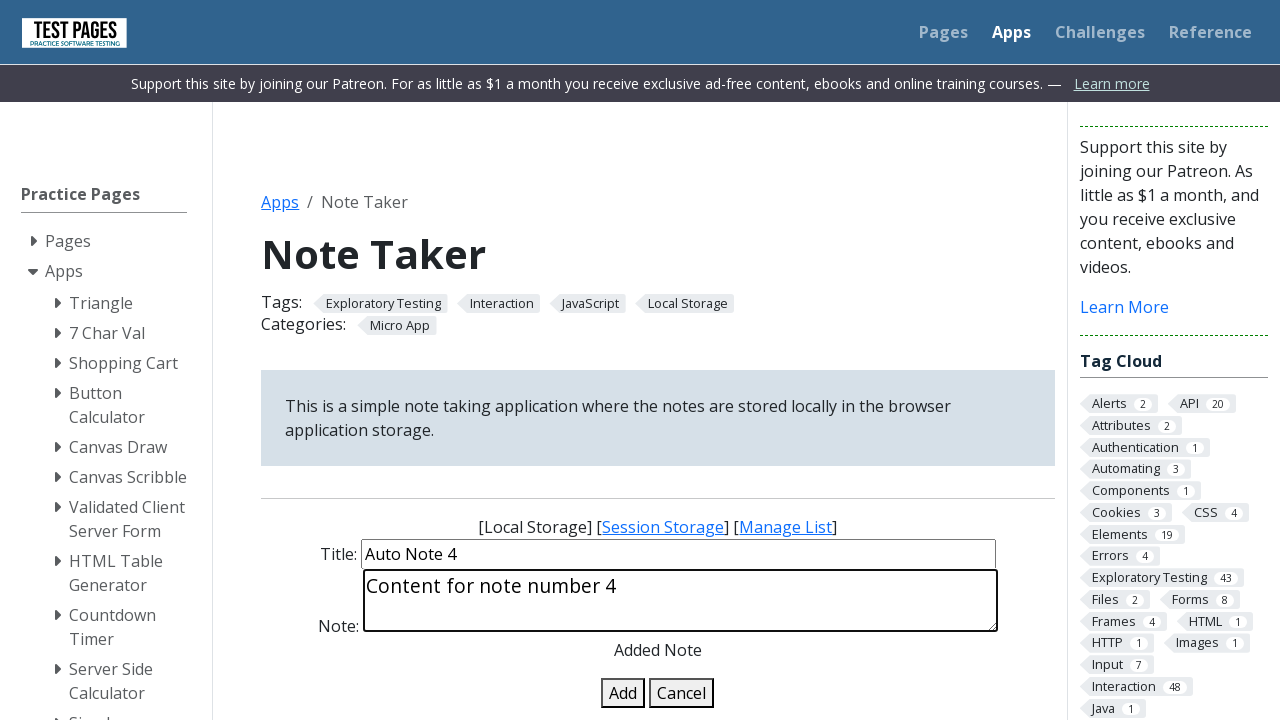

Clicked add-note button to create note 4 at (623, 693) on #add-note
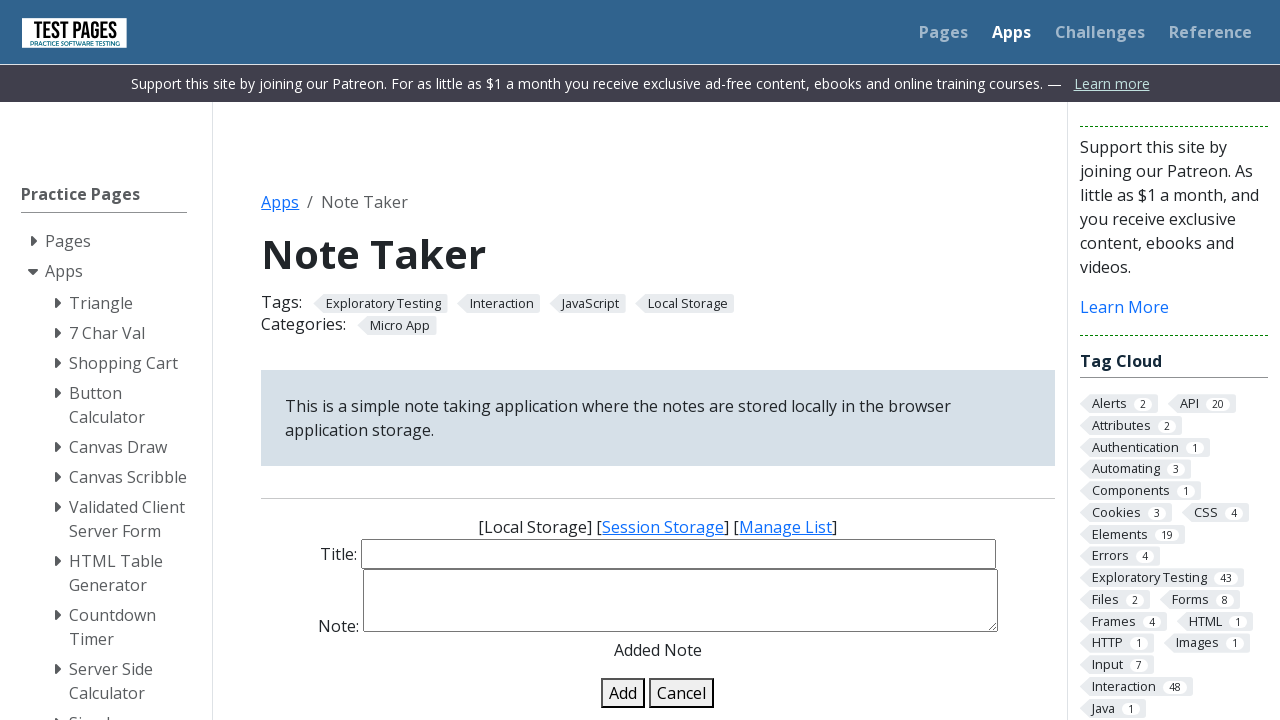

Note 4 status details loaded
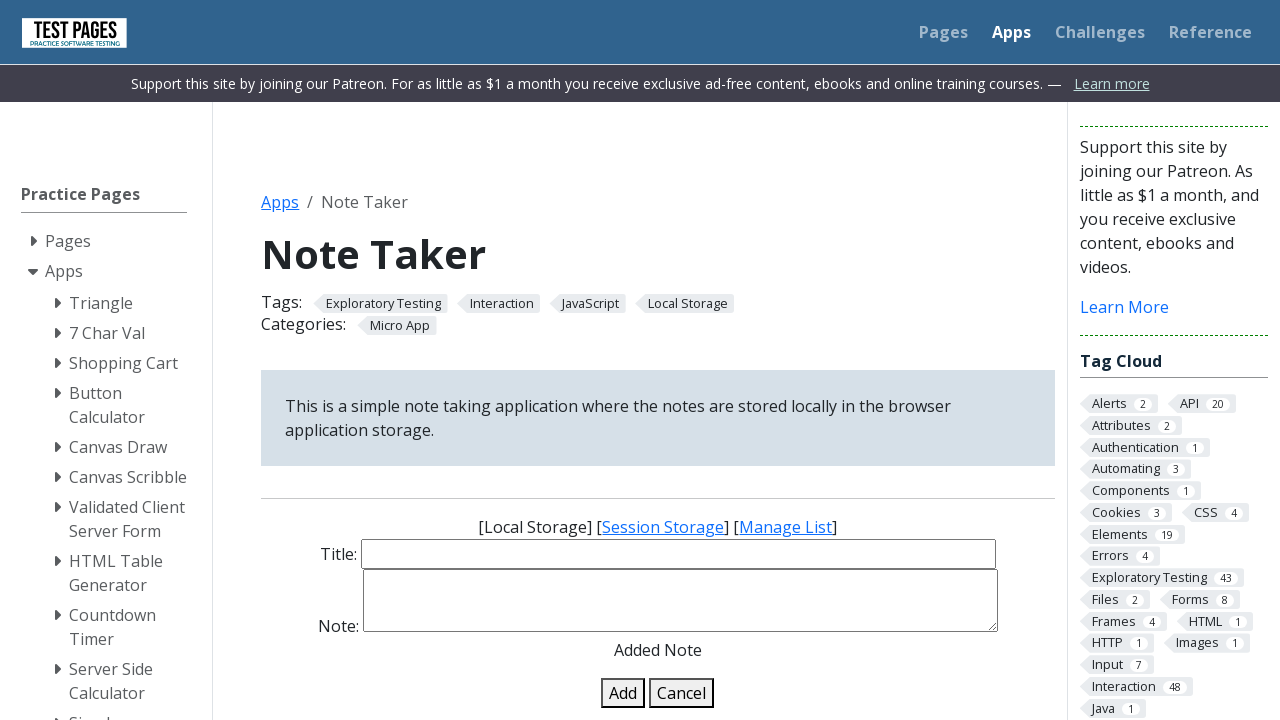

Filled note title input with 'Auto Note 5' on #note-title-input
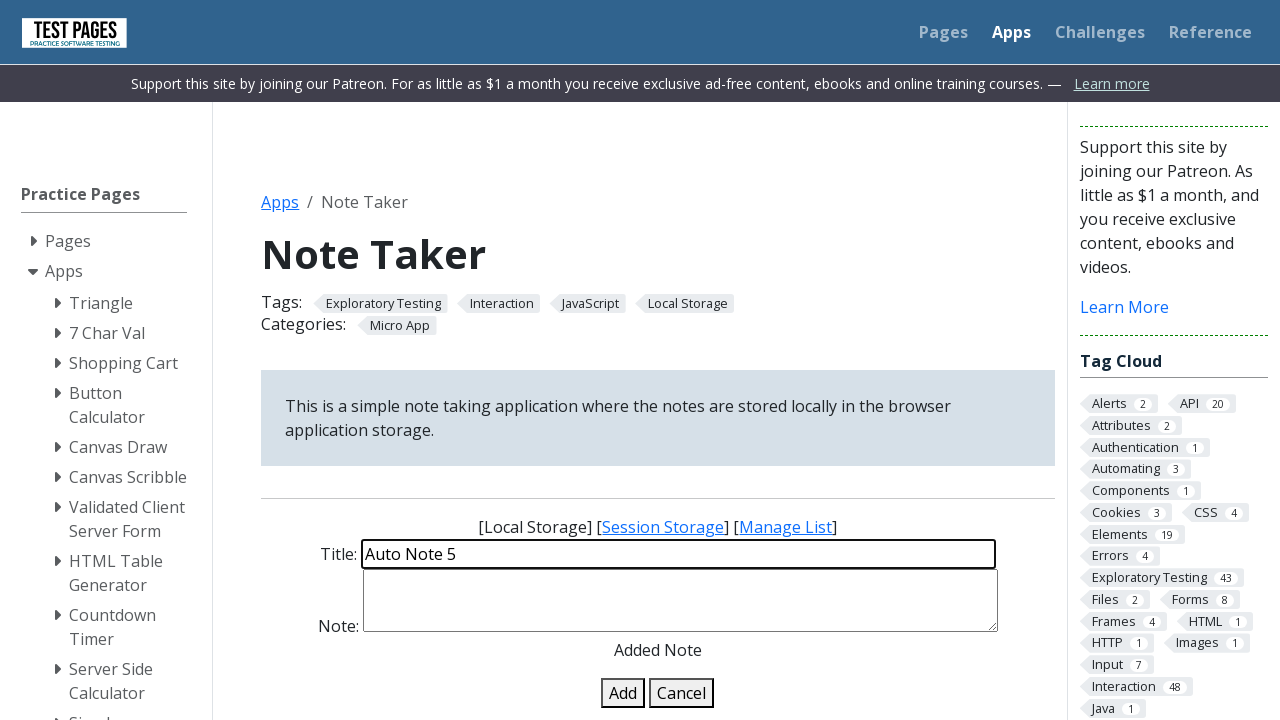

Filled note details input with 'Content for note number 5' on #note-details-input
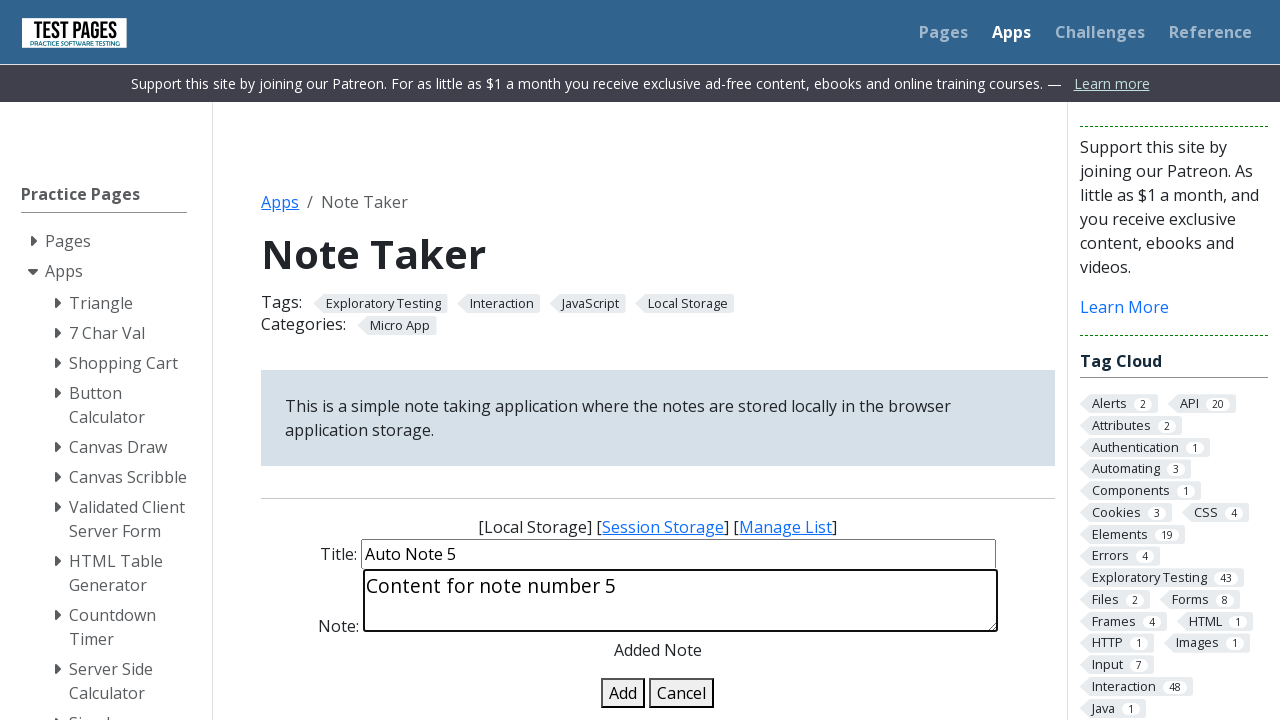

Clicked add-note button to create note 5 at (623, 693) on #add-note
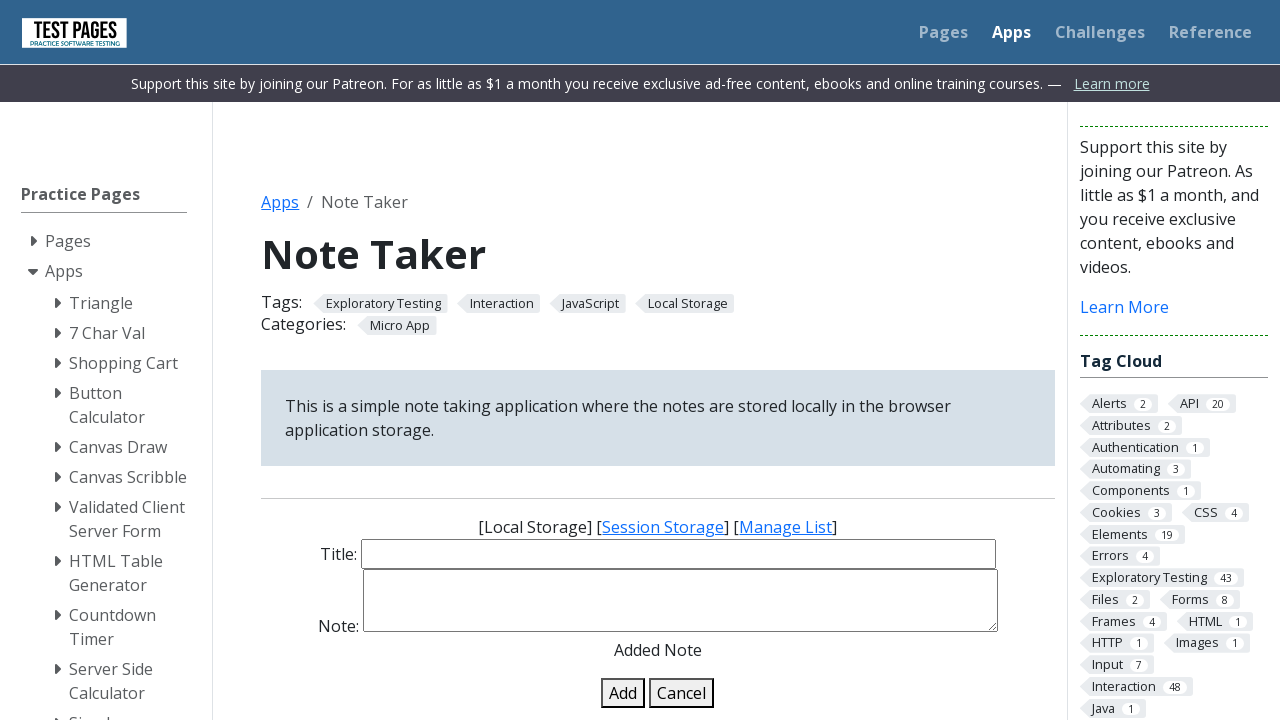

Note 5 status details loaded
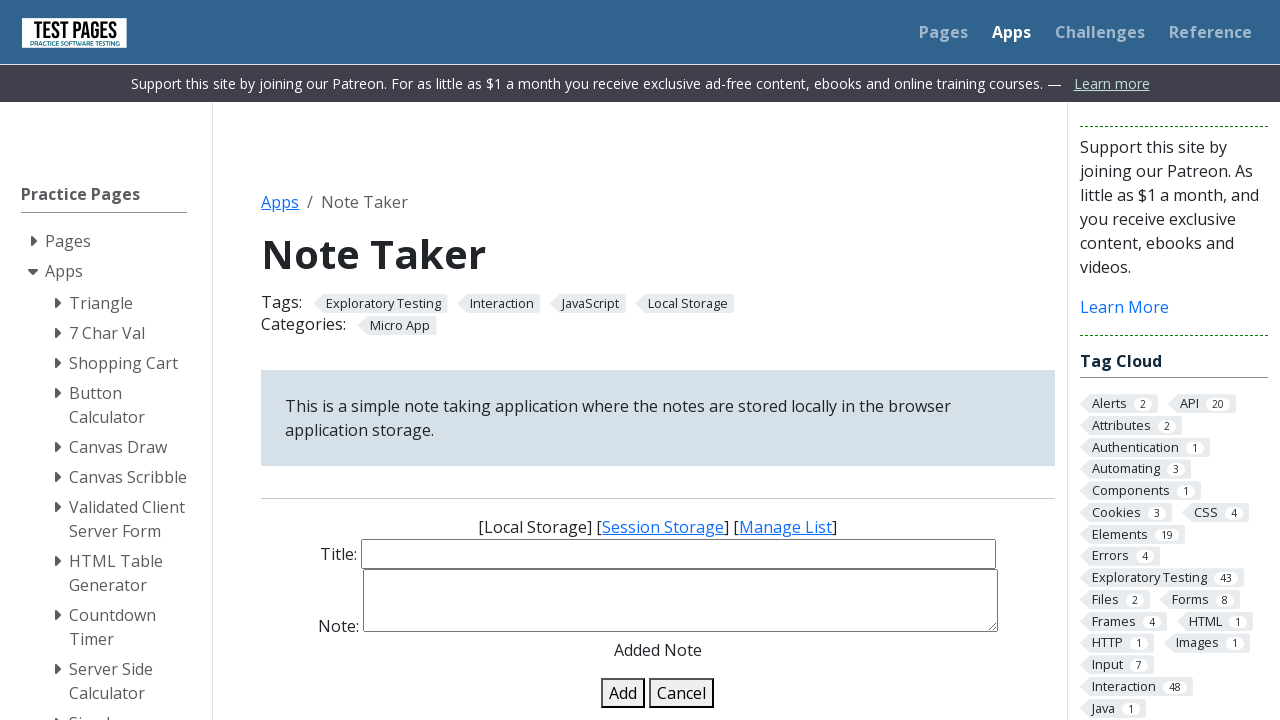

Set up dialog handler to accept confirmation dialogs
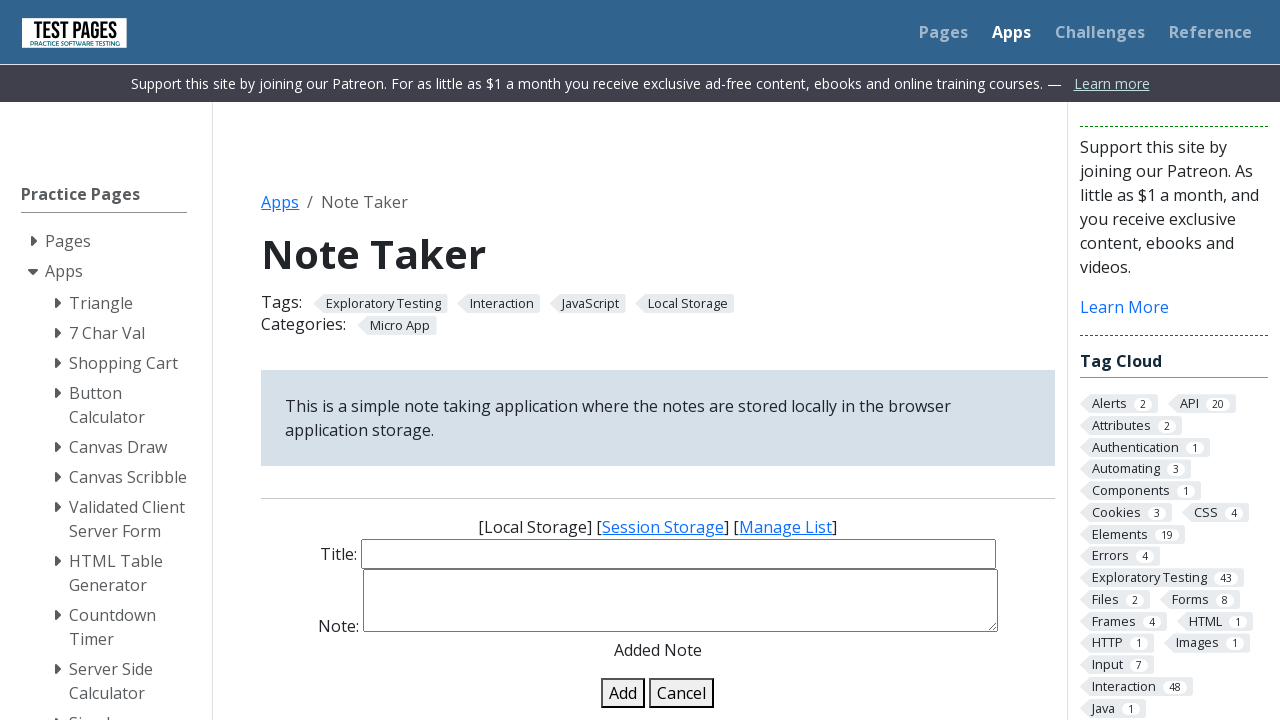

Located first note in the list for deletion 1
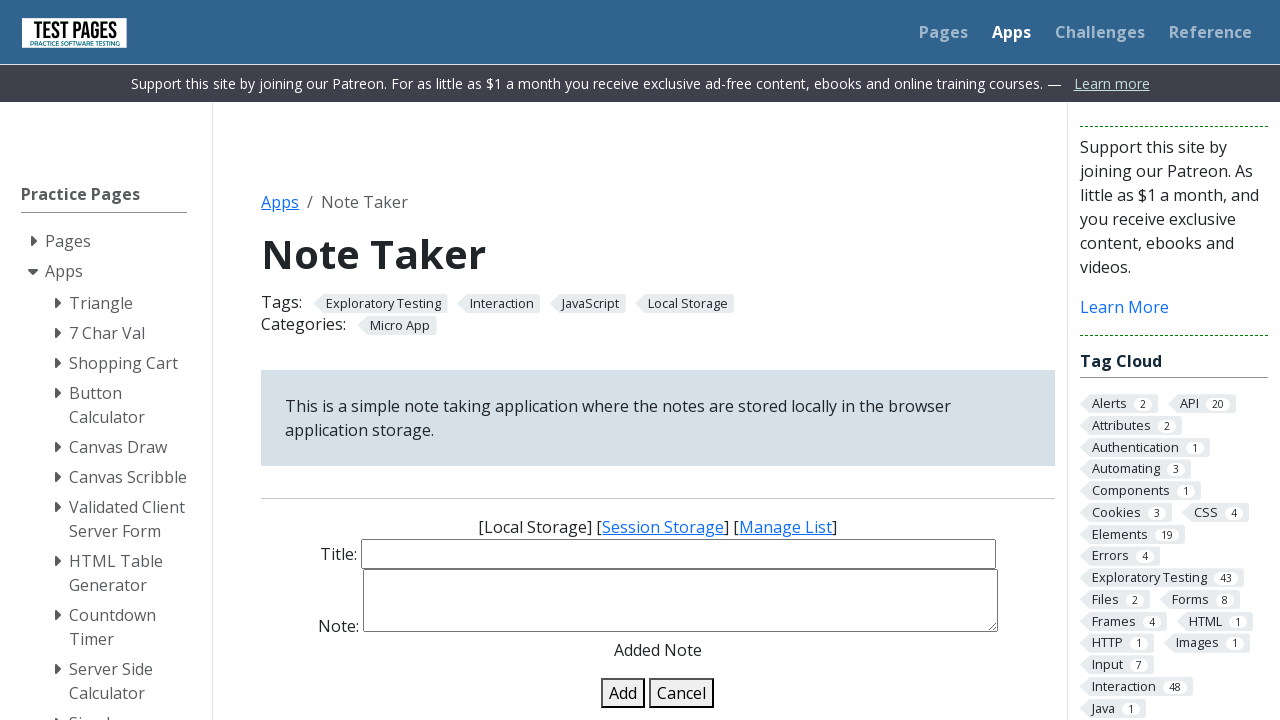

Clicked delete button on first note (deletion 1) at (274, 360) on #list-of-notes > .note-in-list >> nth=0 >> .delete-note-in-list
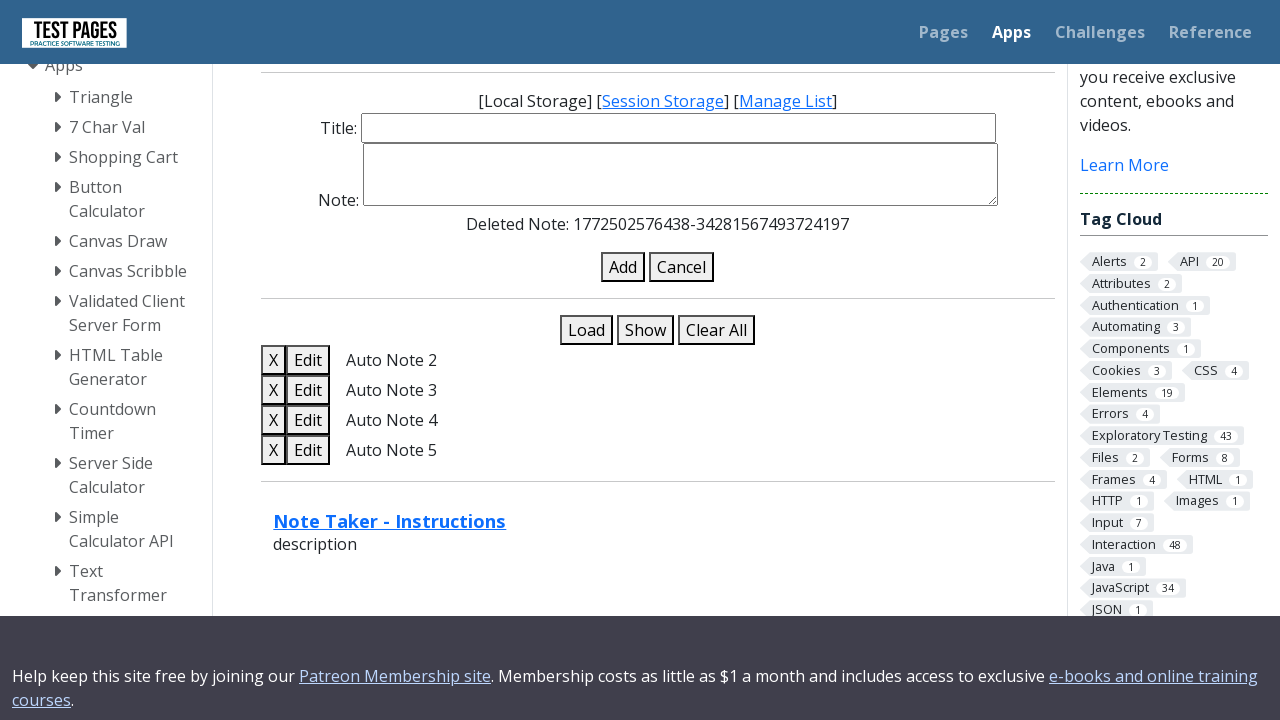

Waited 500ms for note 1 to be removed
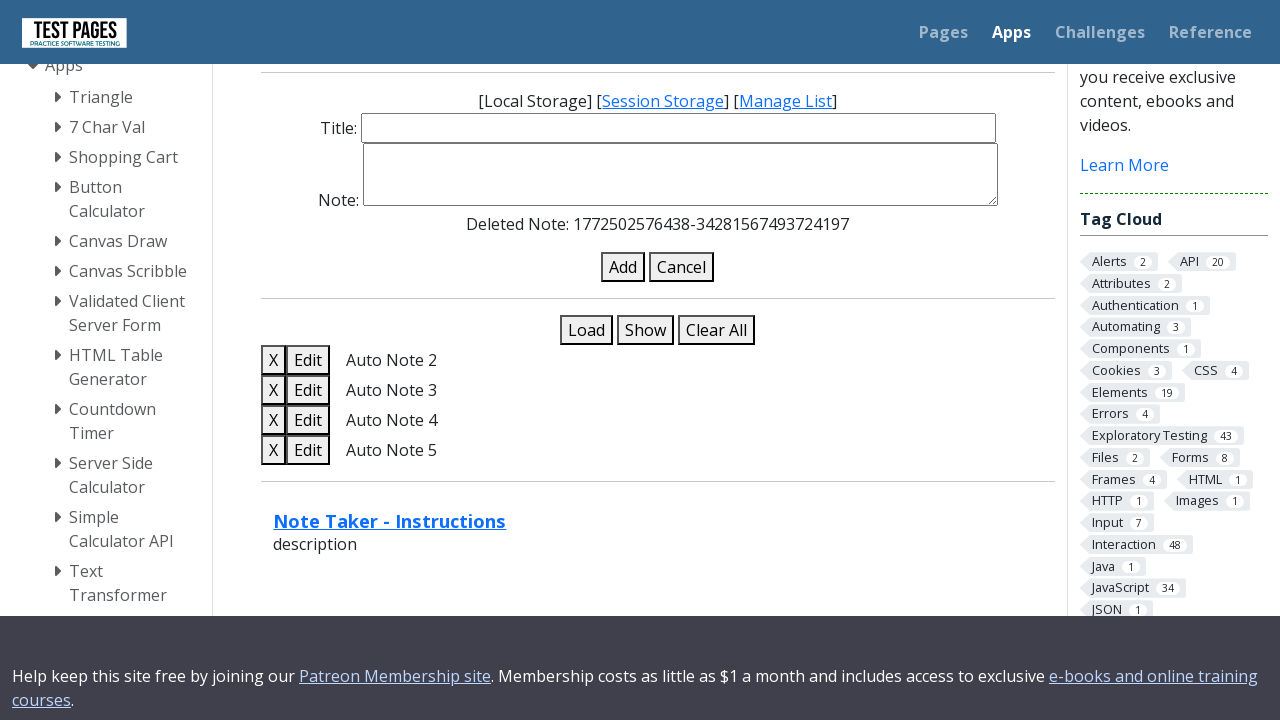

Located first note in the list for deletion 2
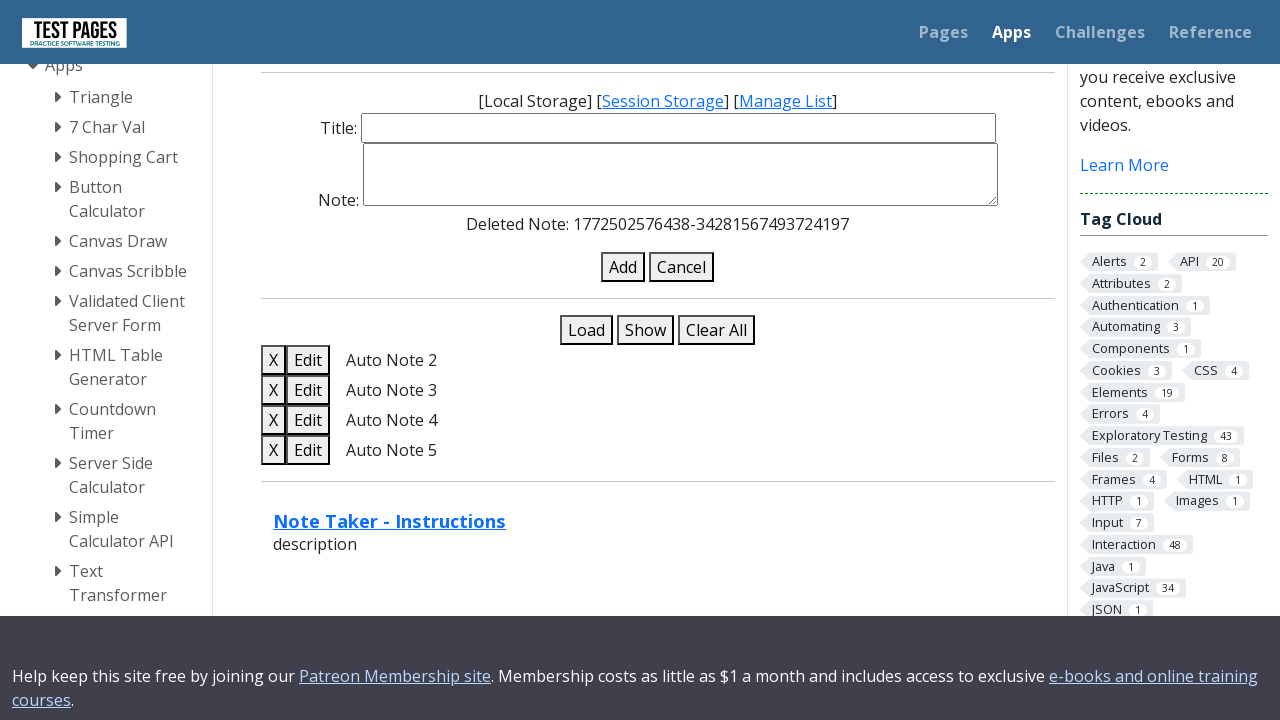

Clicked delete button on first note (deletion 2) at (274, 360) on #list-of-notes > .note-in-list >> nth=0 >> .delete-note-in-list
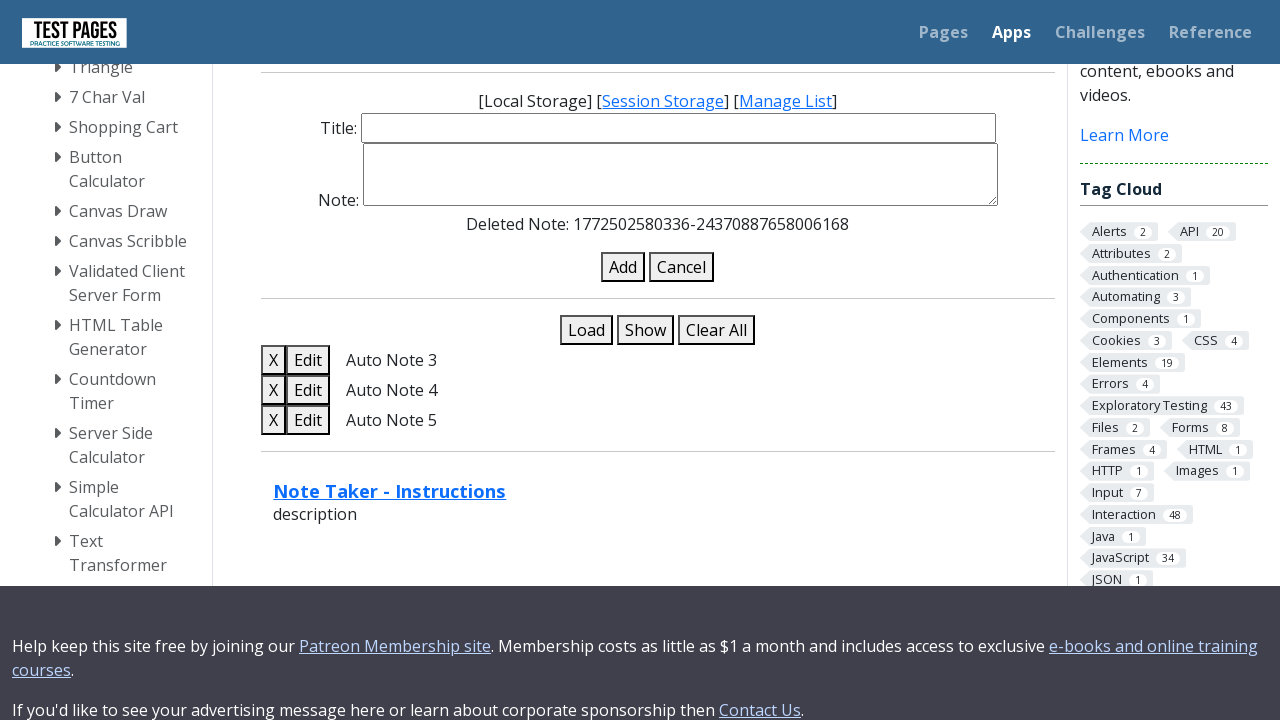

Waited 500ms for note 2 to be removed
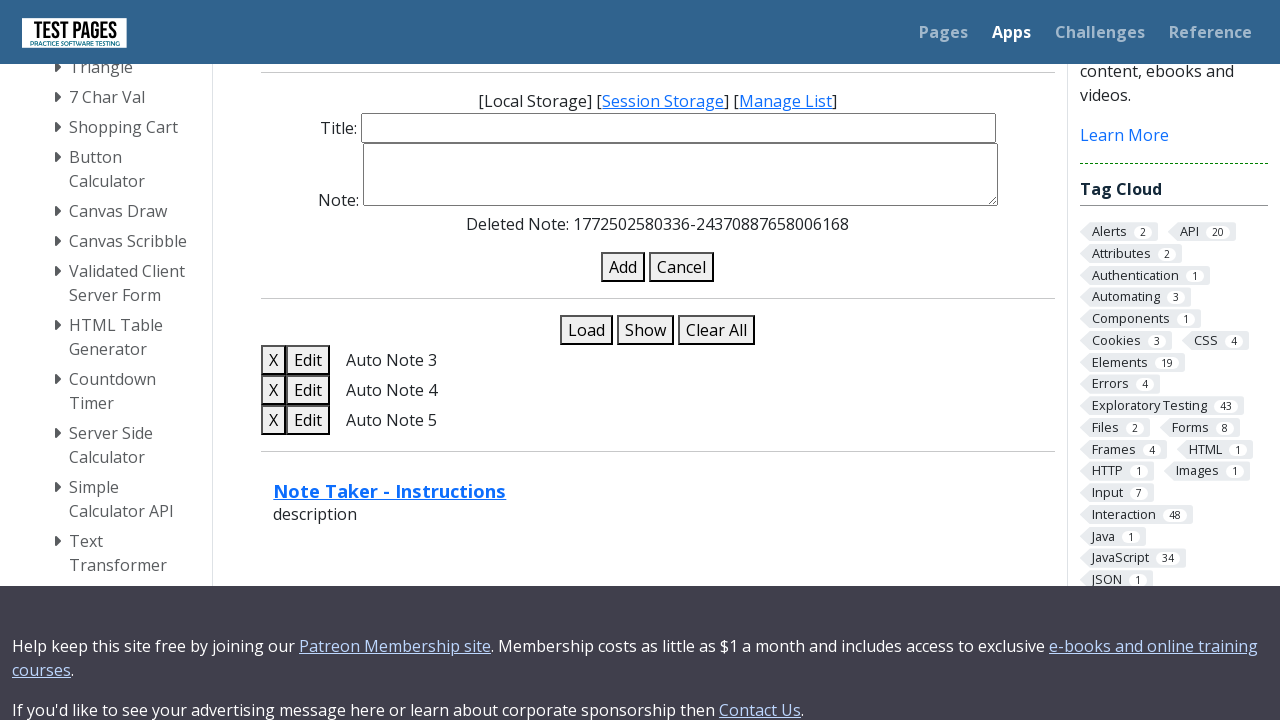

Verified that remaining notes are displayed in the list
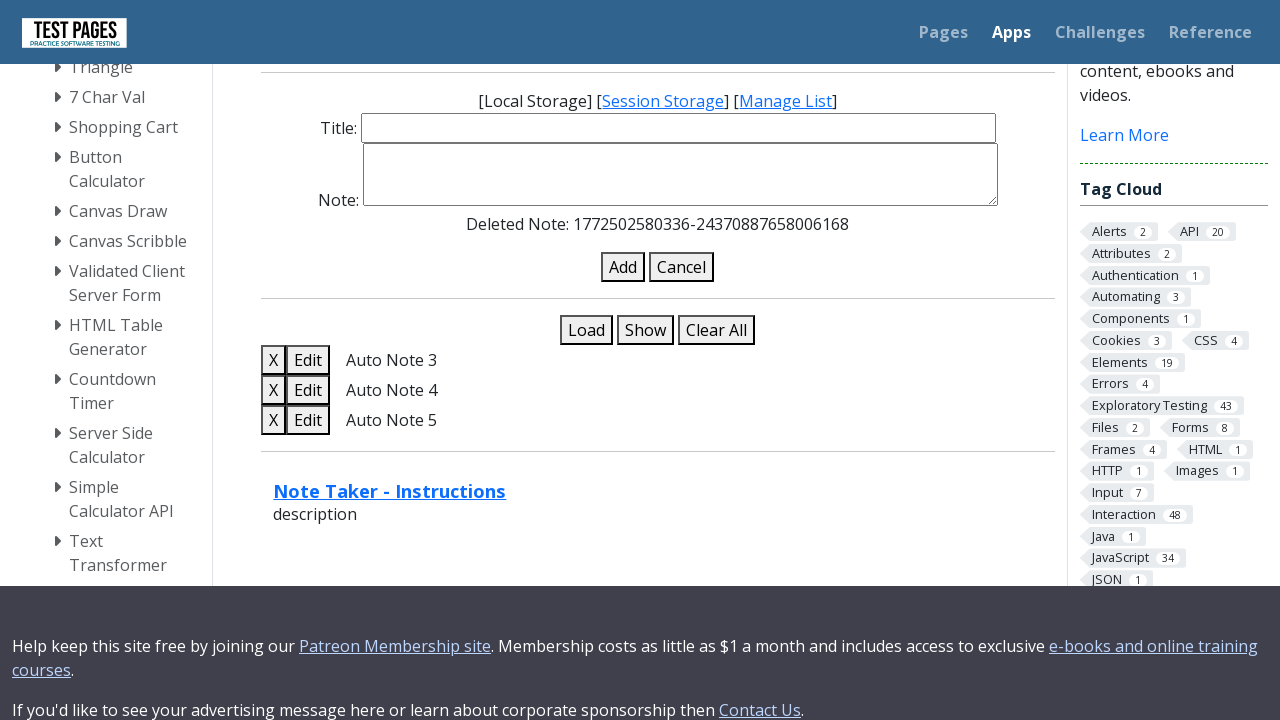

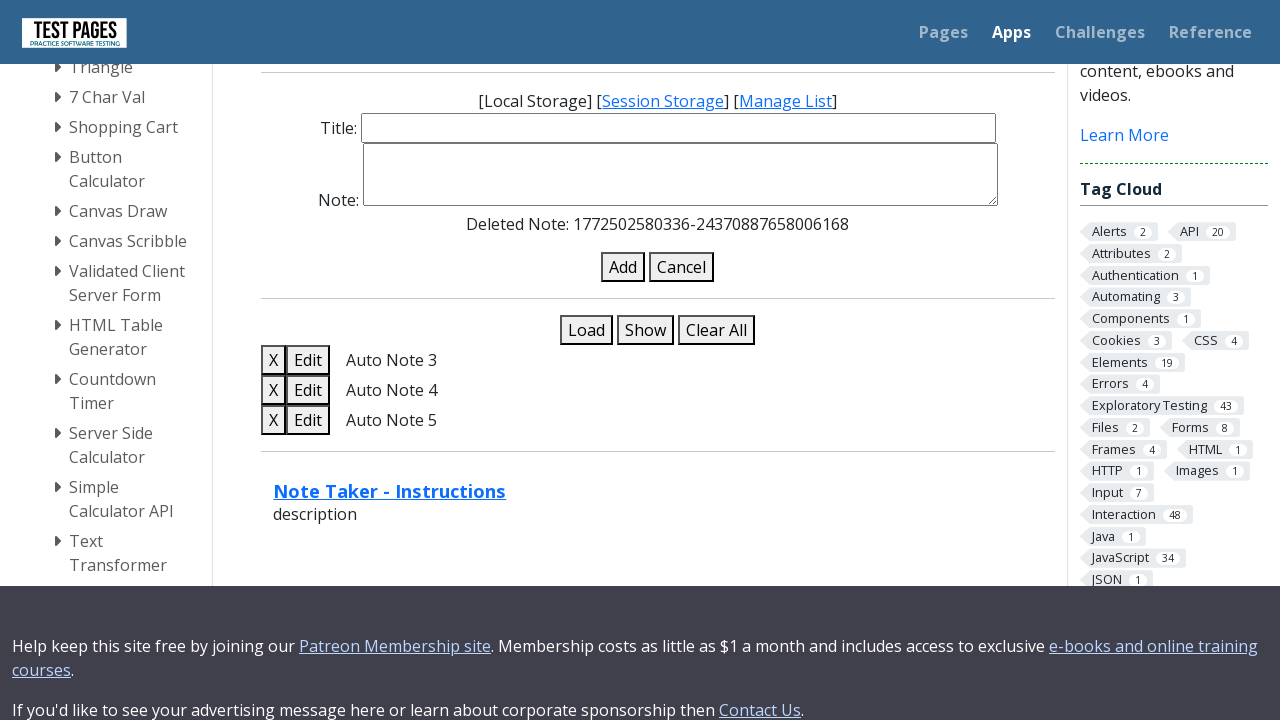